Tests clicking Contact link and sending a message, then handling the alert popup

Starting URL: https://www.demoblaze.com/

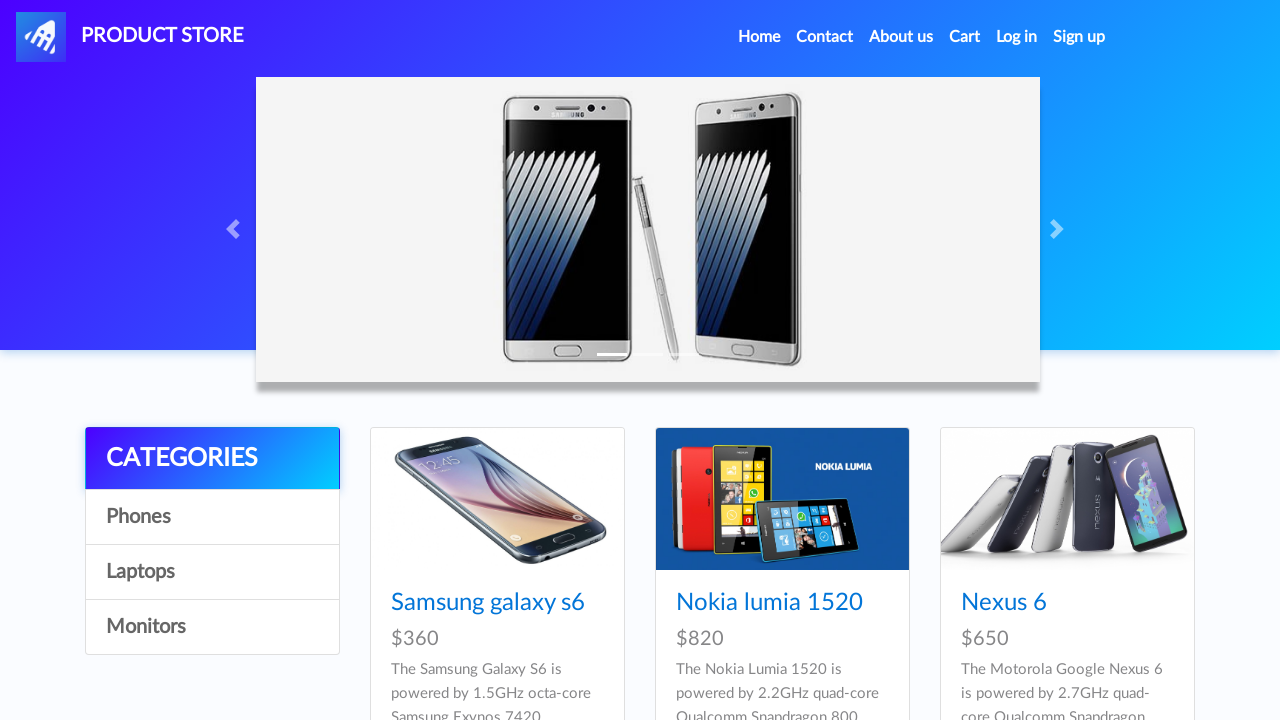

Set up dialog handler to accept alerts
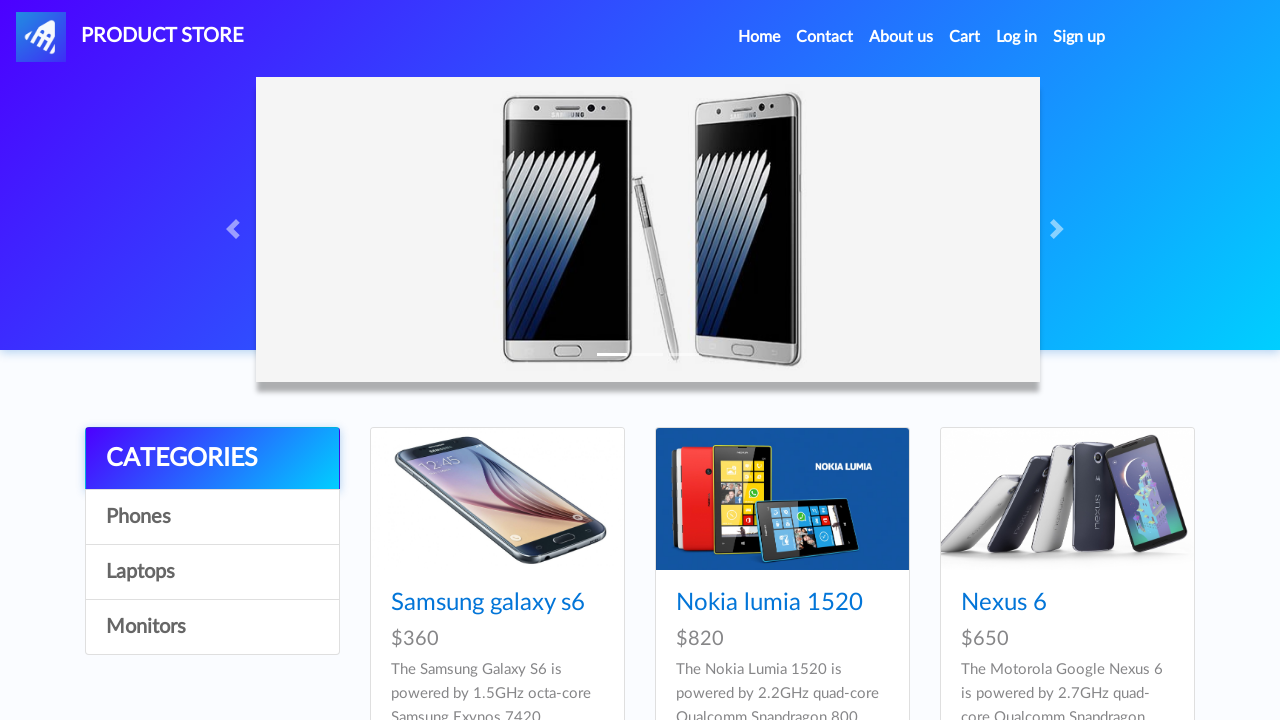

Clicked Contact link at (825, 37) on xpath=//a[contains(text(), 'Contact')]
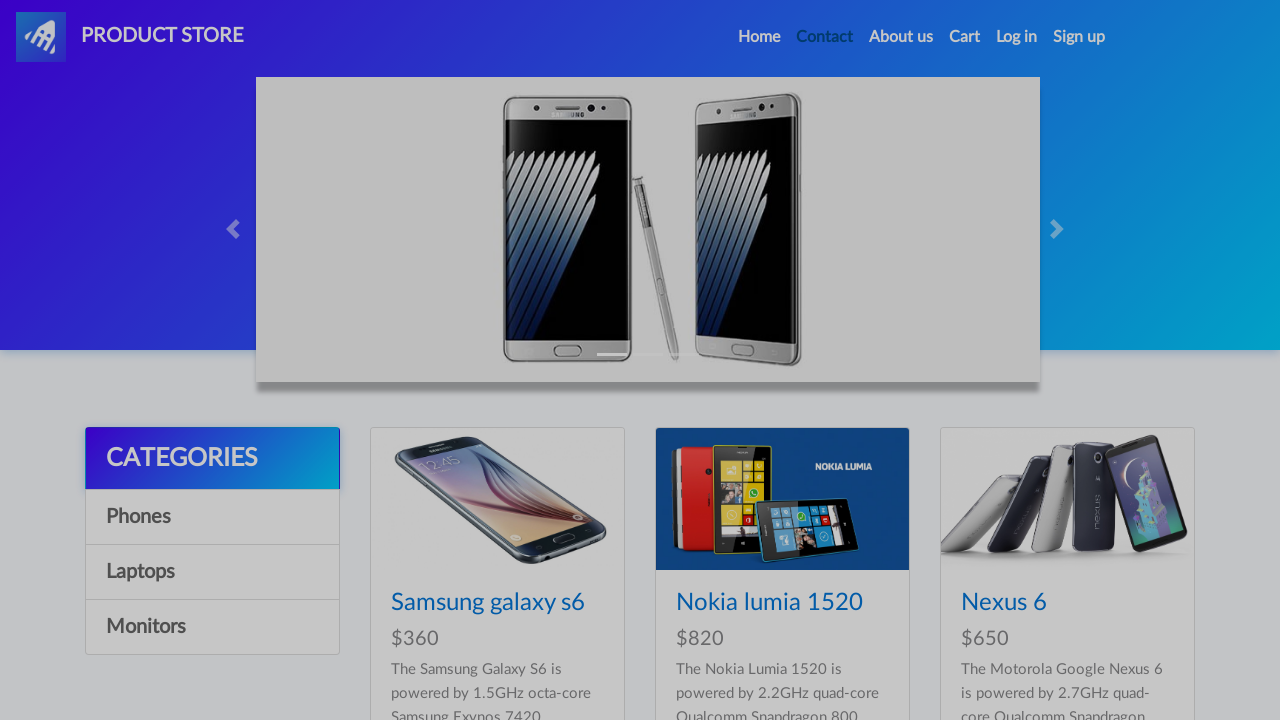

Waited for Contact modal to appear
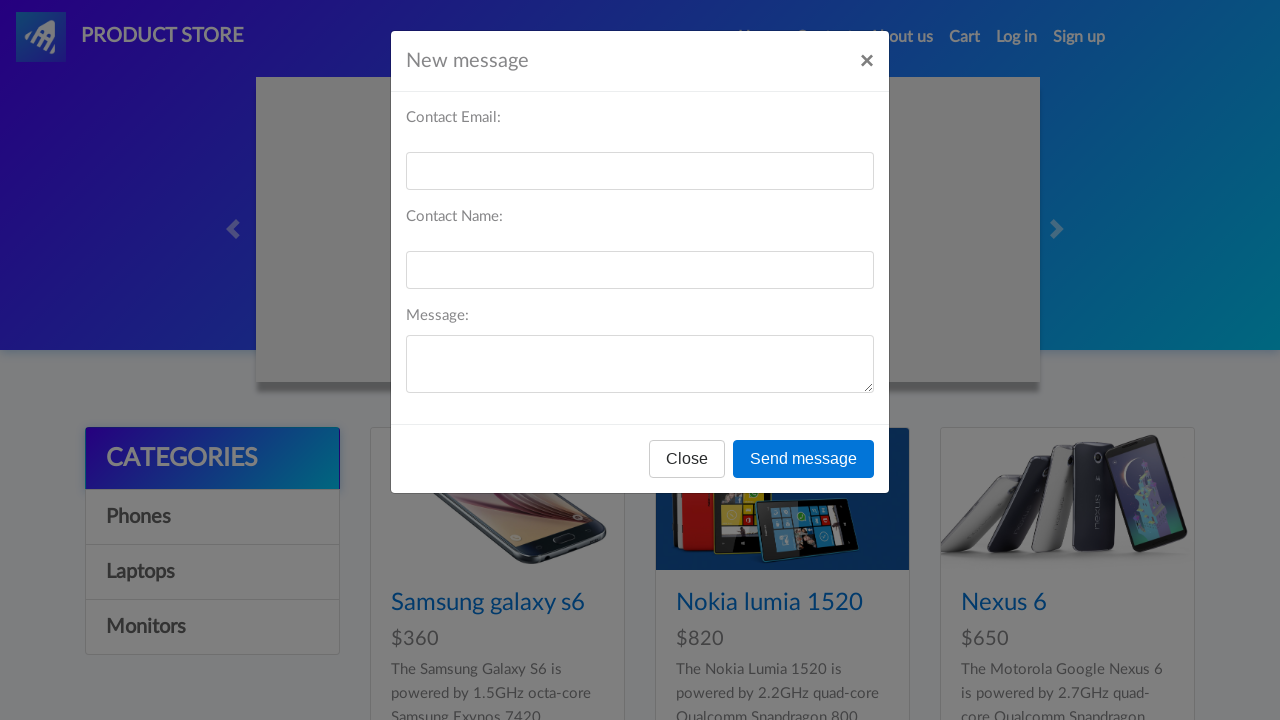

Clicked Send message button at (804, 459) on xpath=//button[@type = 'button'][contains(text(), 'Send message')]
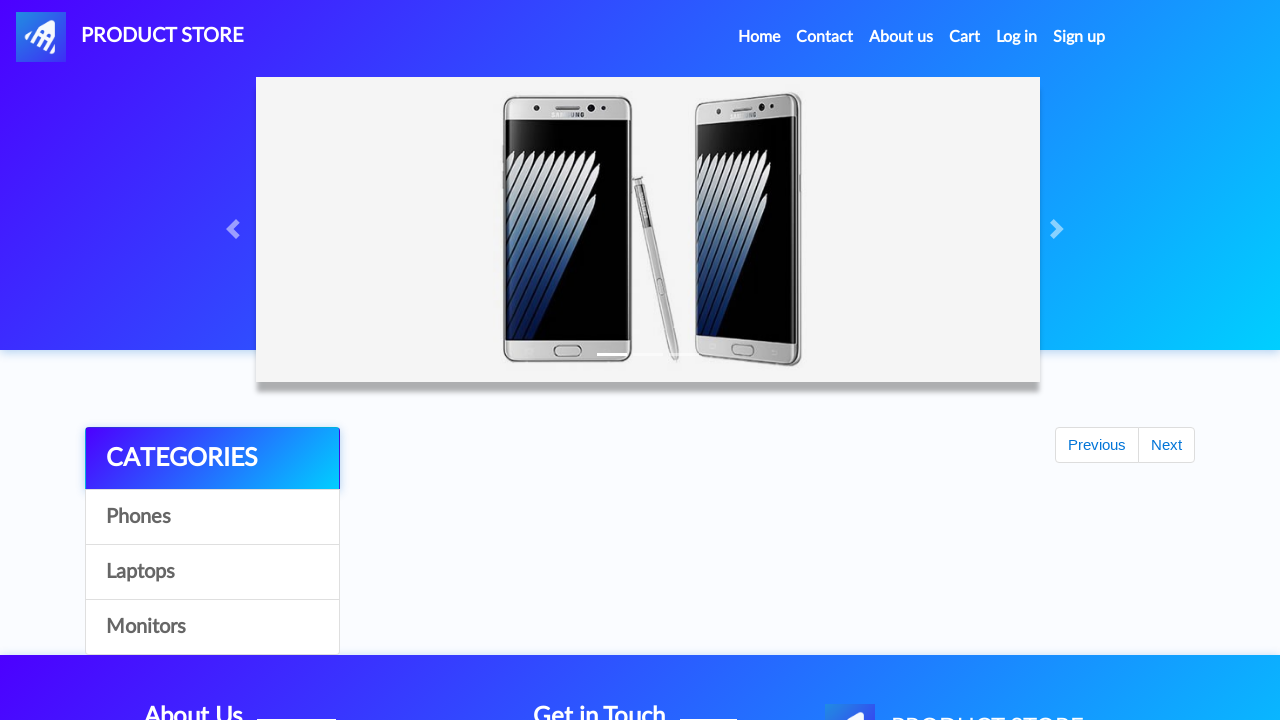

Alert popup was handled successfully
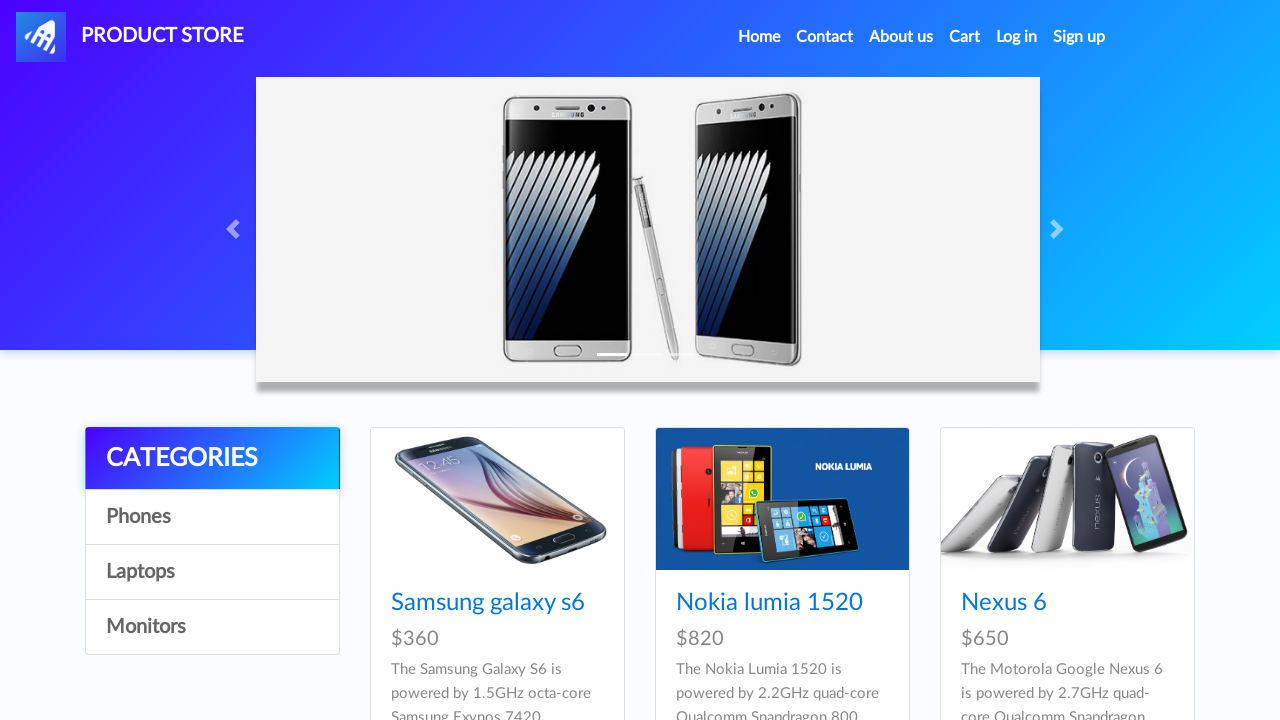

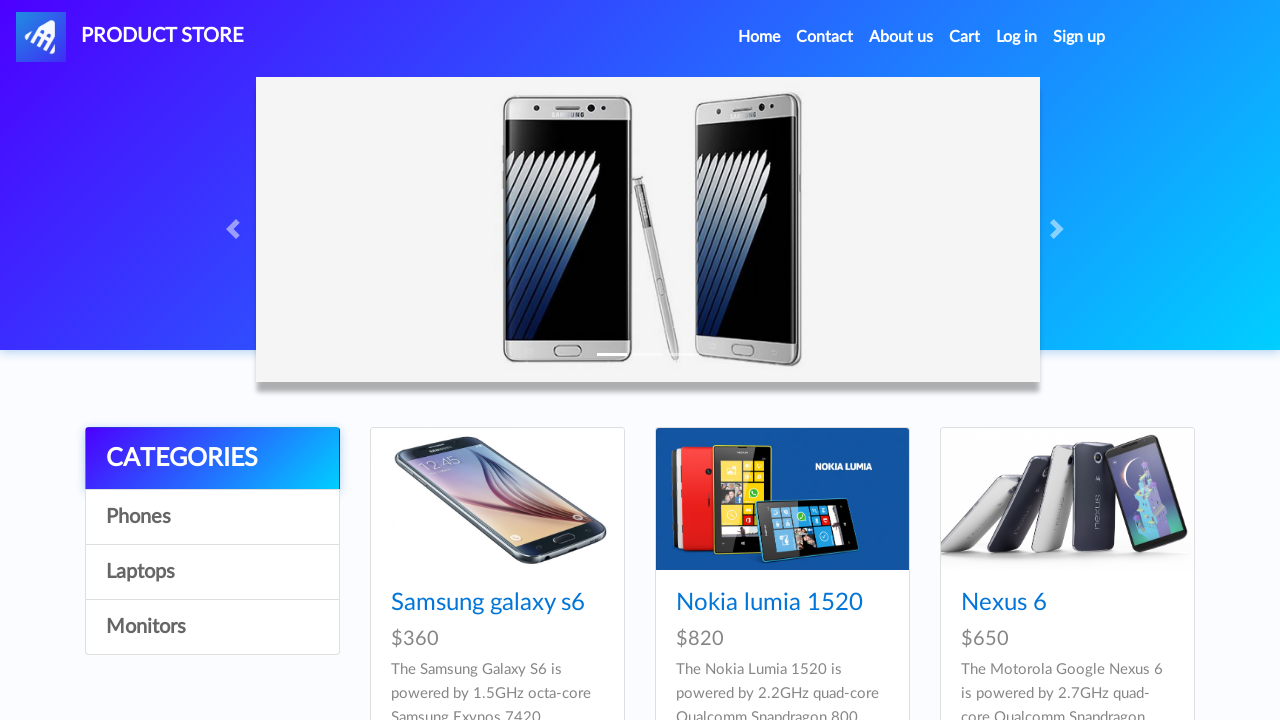